Navigates to W3Schools HTML tables example page and locates a table cell based on company and country values

Starting URL: https://www.w3schools.com/html/html_tables.asp

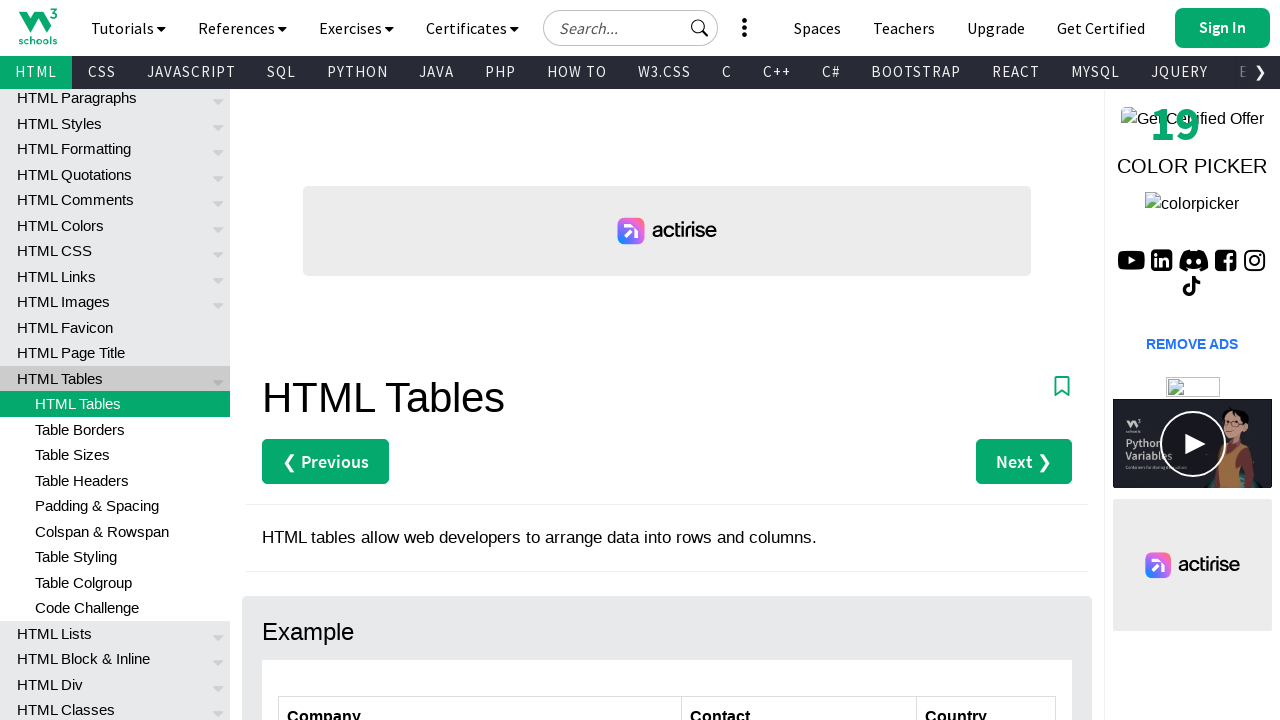

Waited for customers table to load
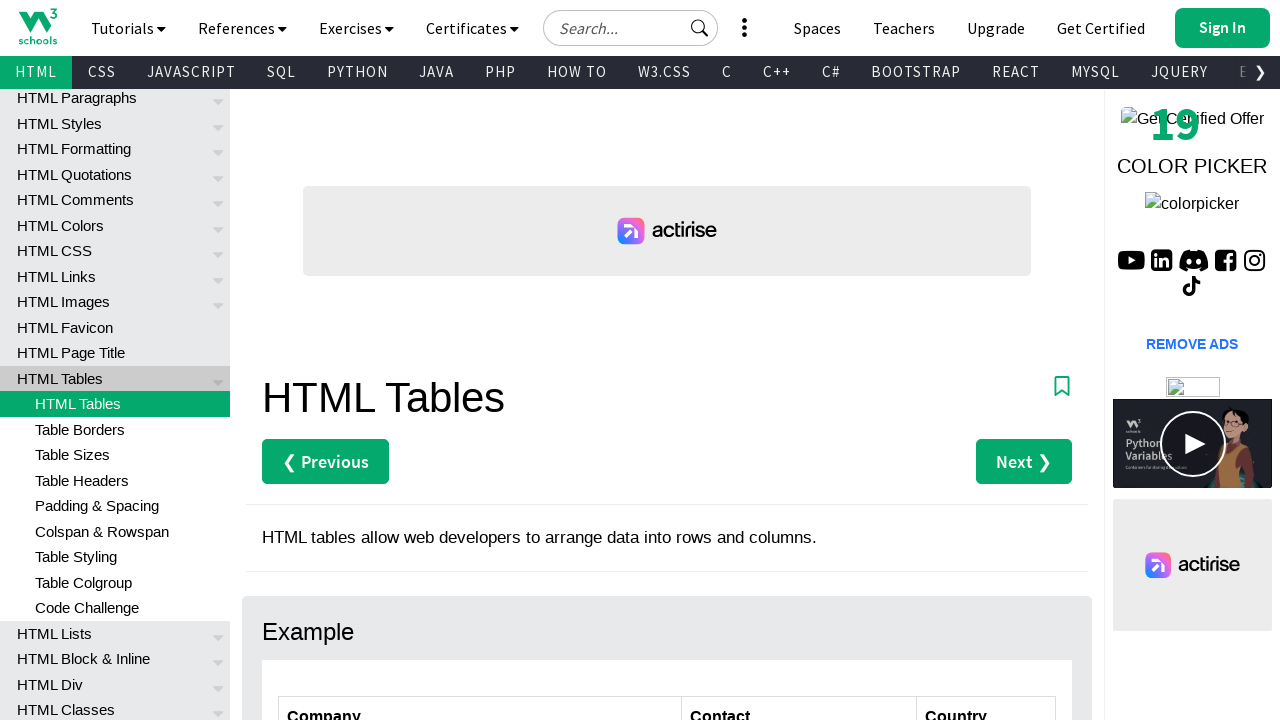

Constructed XPath selector to find contact for company 'Ernst Handel' in 'Austria'
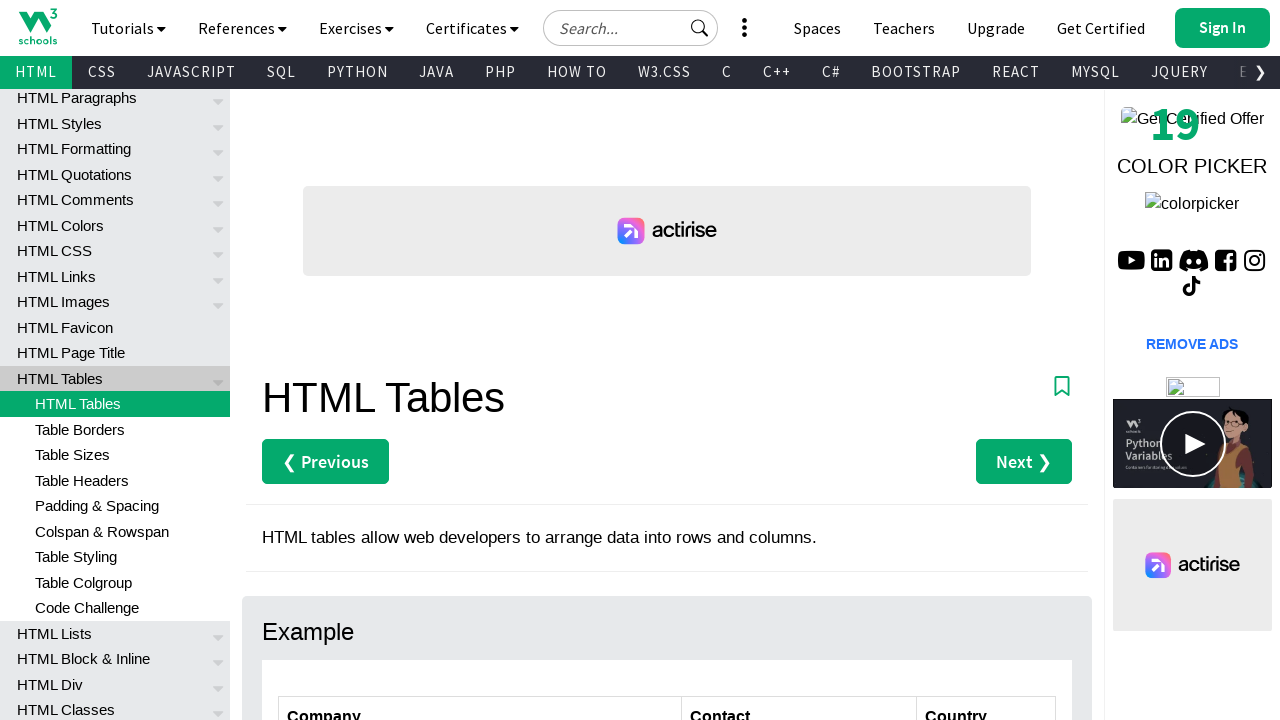

Clicked on contact name cell for Ernst Handel in Austria at (799, 360) on //tr[contains(.,'Ernst Handel')][contains(.,'Austria')]/td[2]
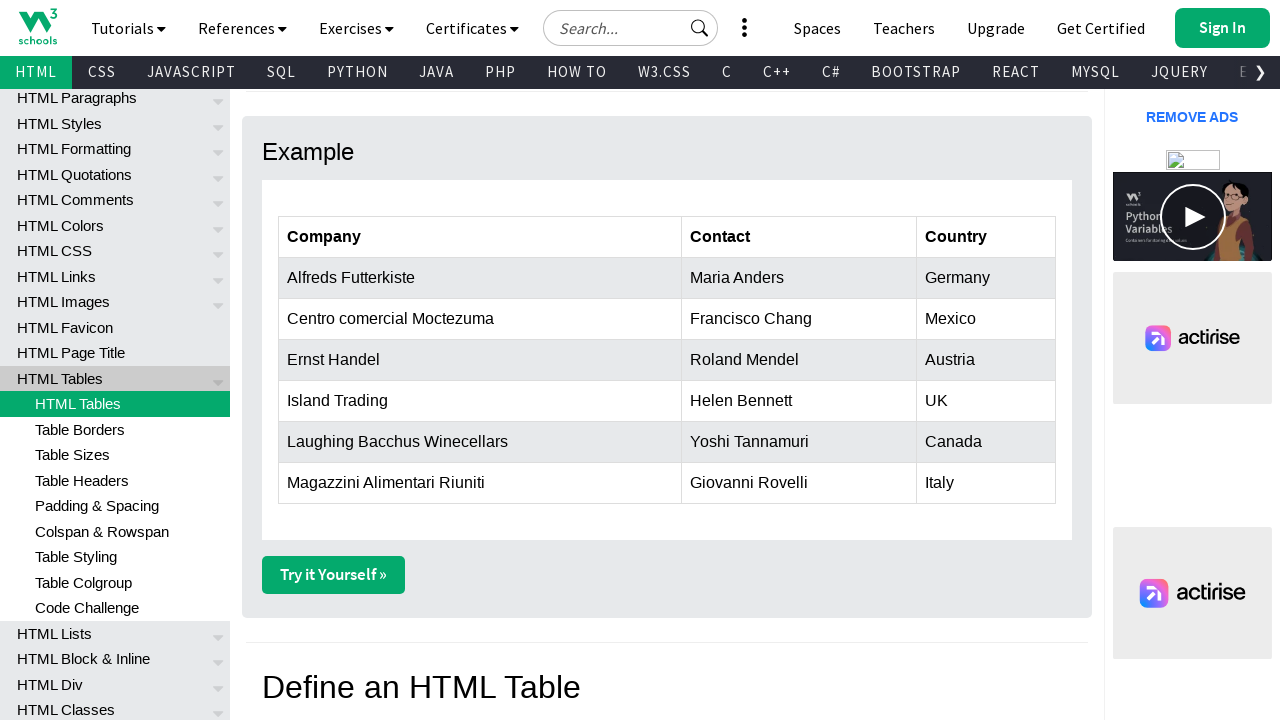

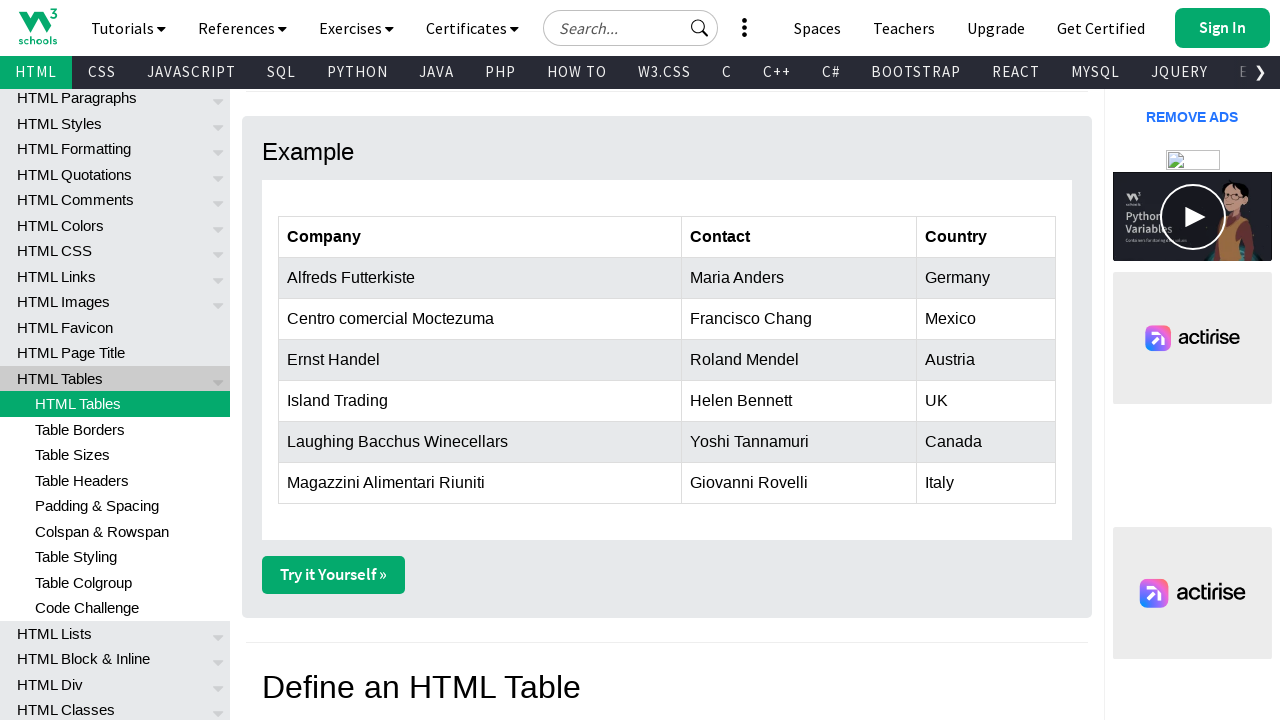